Tests that the TodoMVC homepage loads correctly and has the expected page title

Starting URL: https://todomvc.com

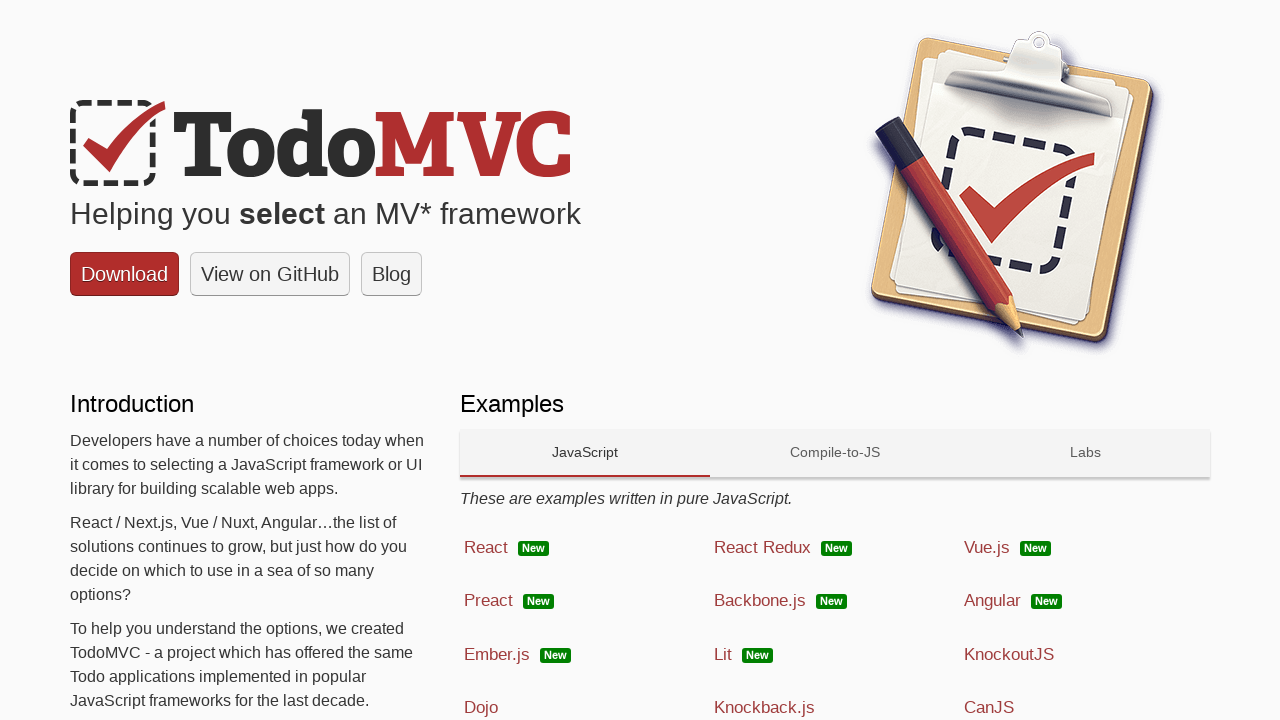

Navigated to TodoMVC homepage
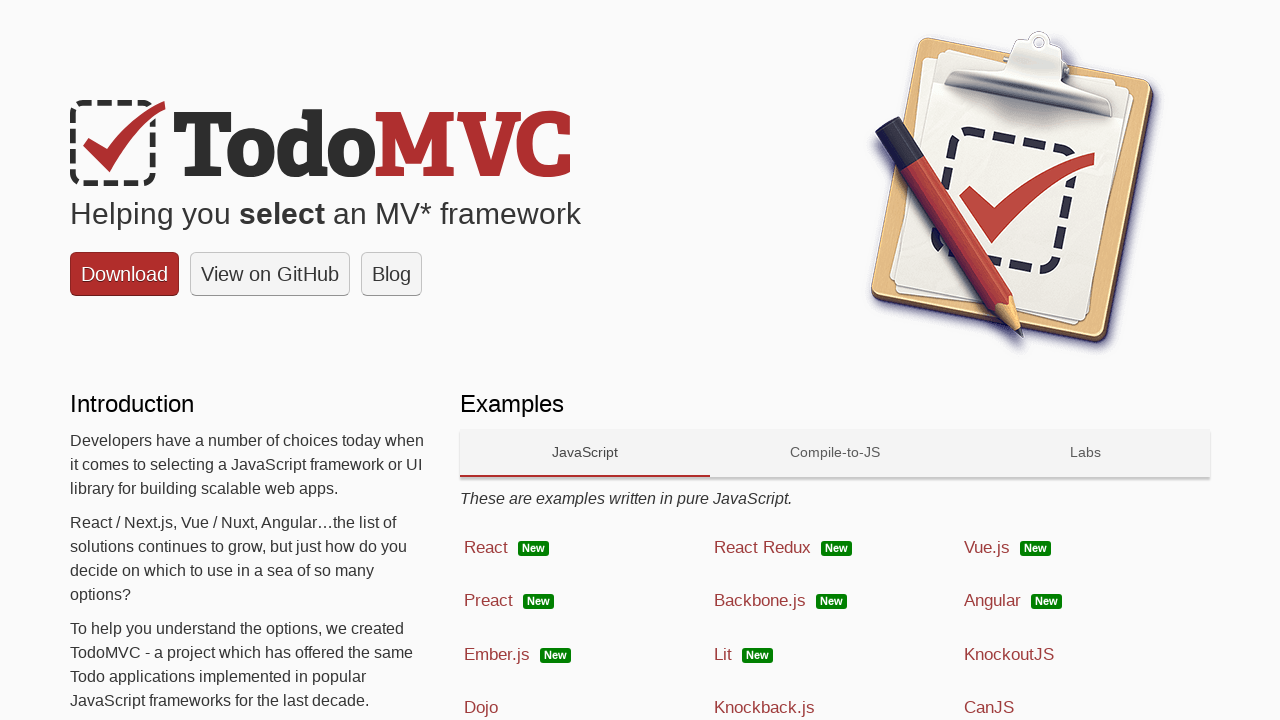

Verified page title is 'TodoMVC'
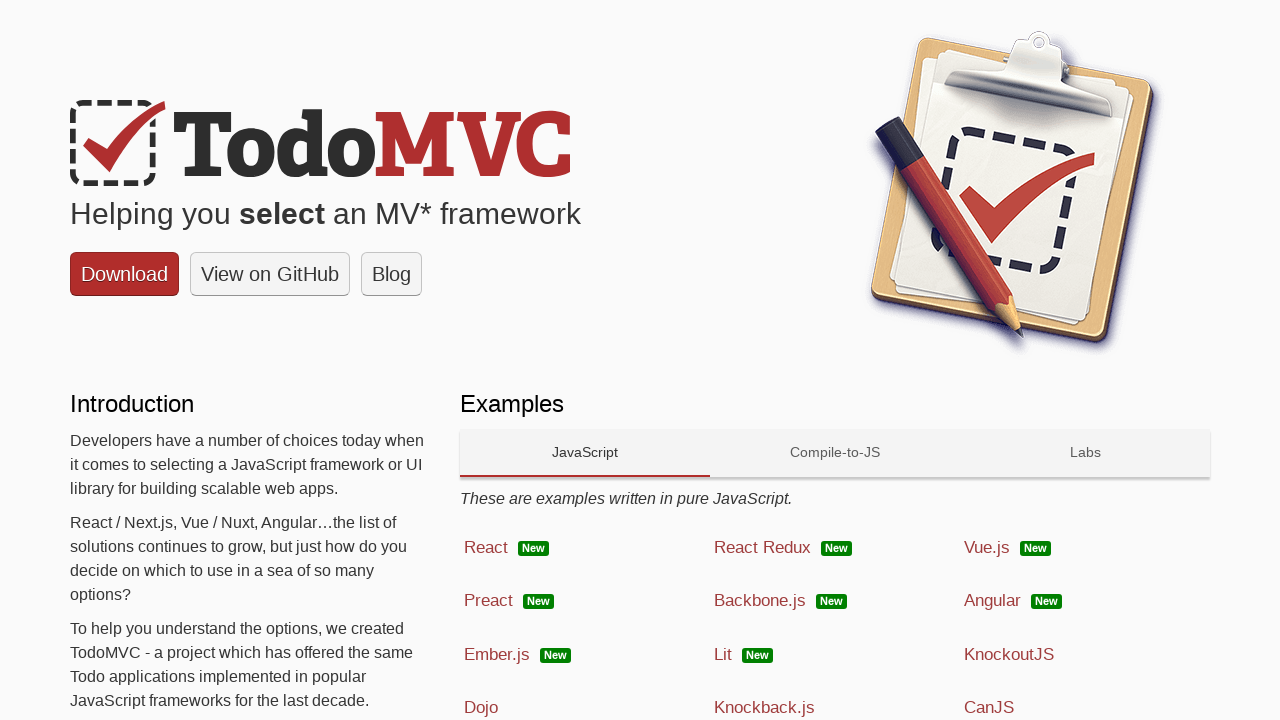

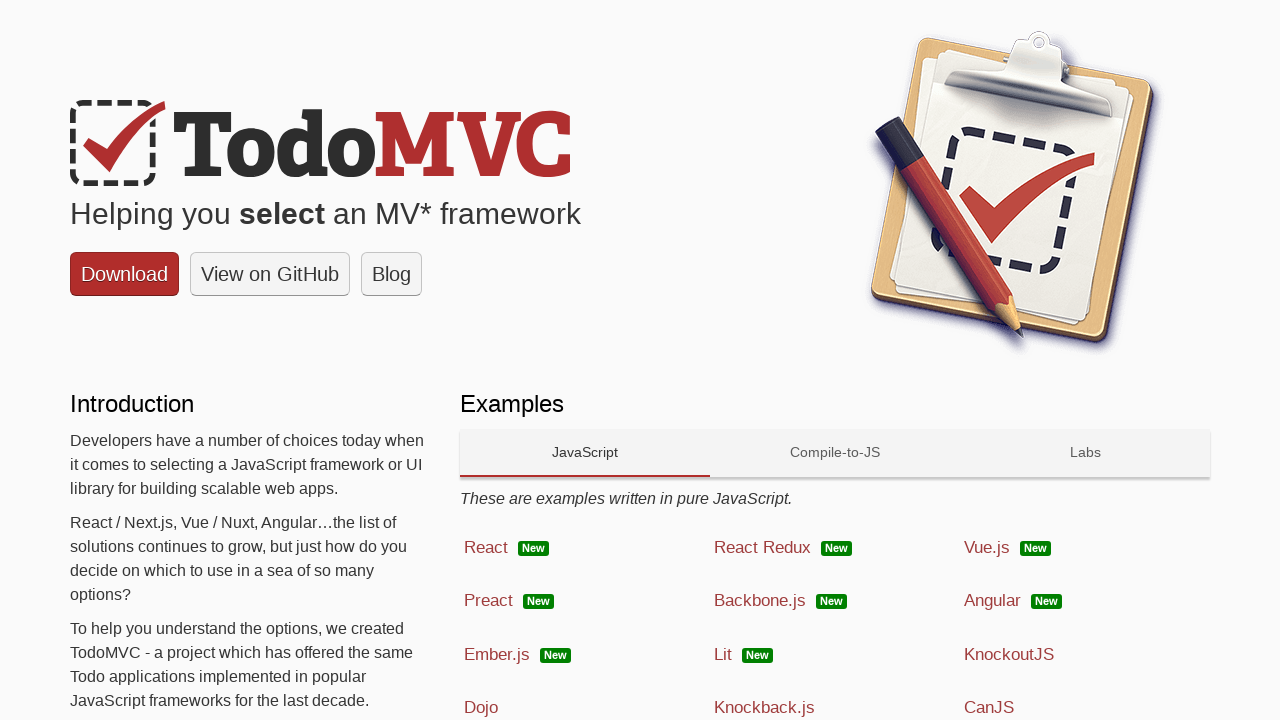